Navigates to the Elements menu and opens the Upload and Download exercise, then verifies the page header

Starting URL: https://demoqa.com/

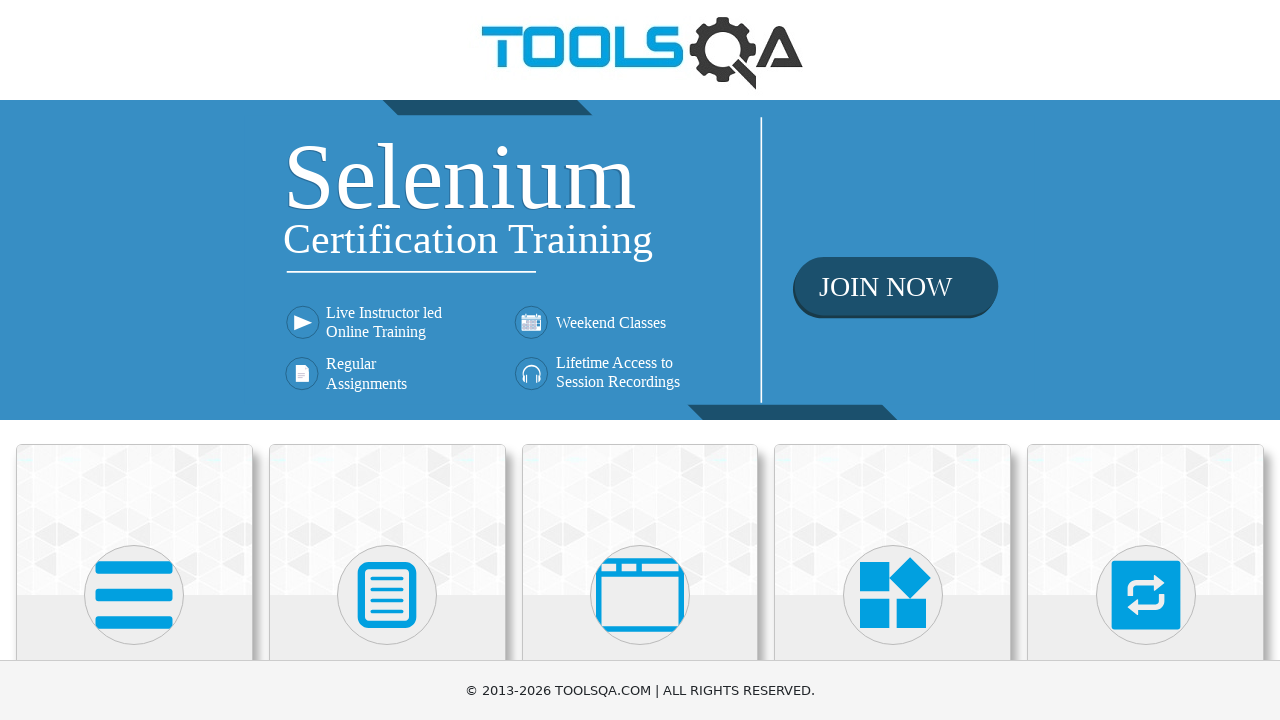

Clicked on Elements menu at (134, 360) on text=Elements
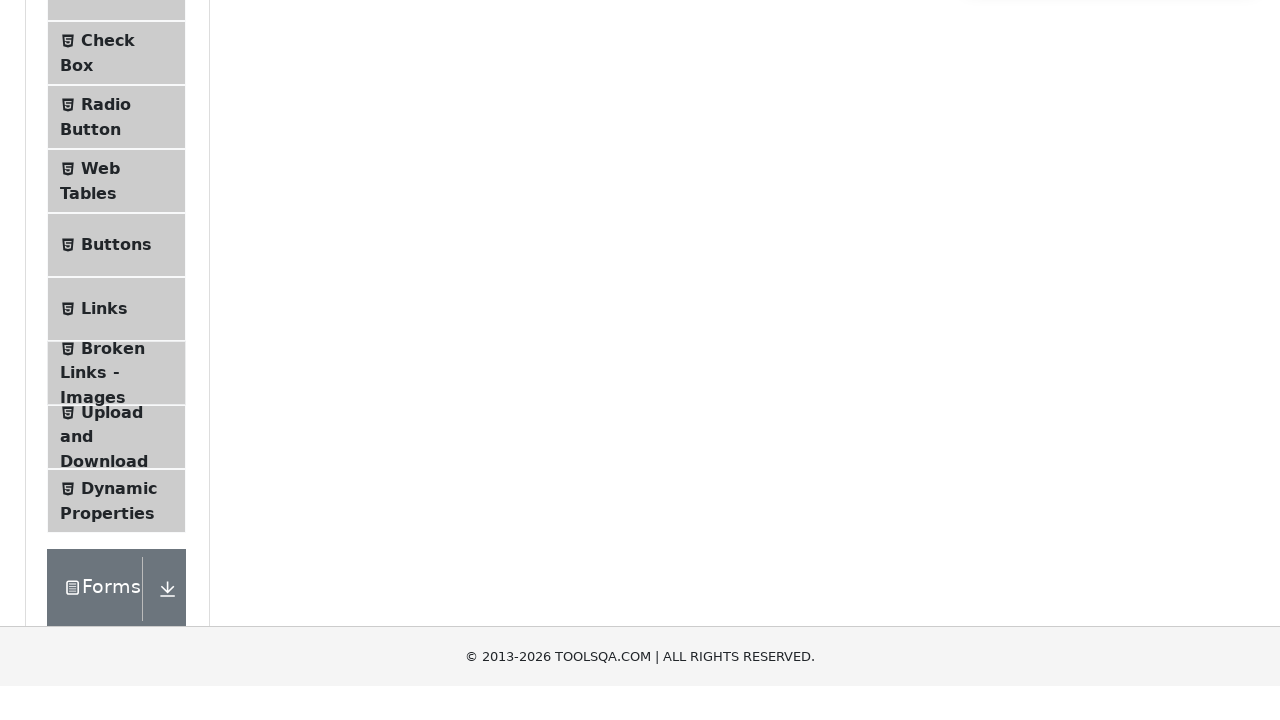

Clicked on Upload and Download exercise at (112, 335) on text=Upload and Download
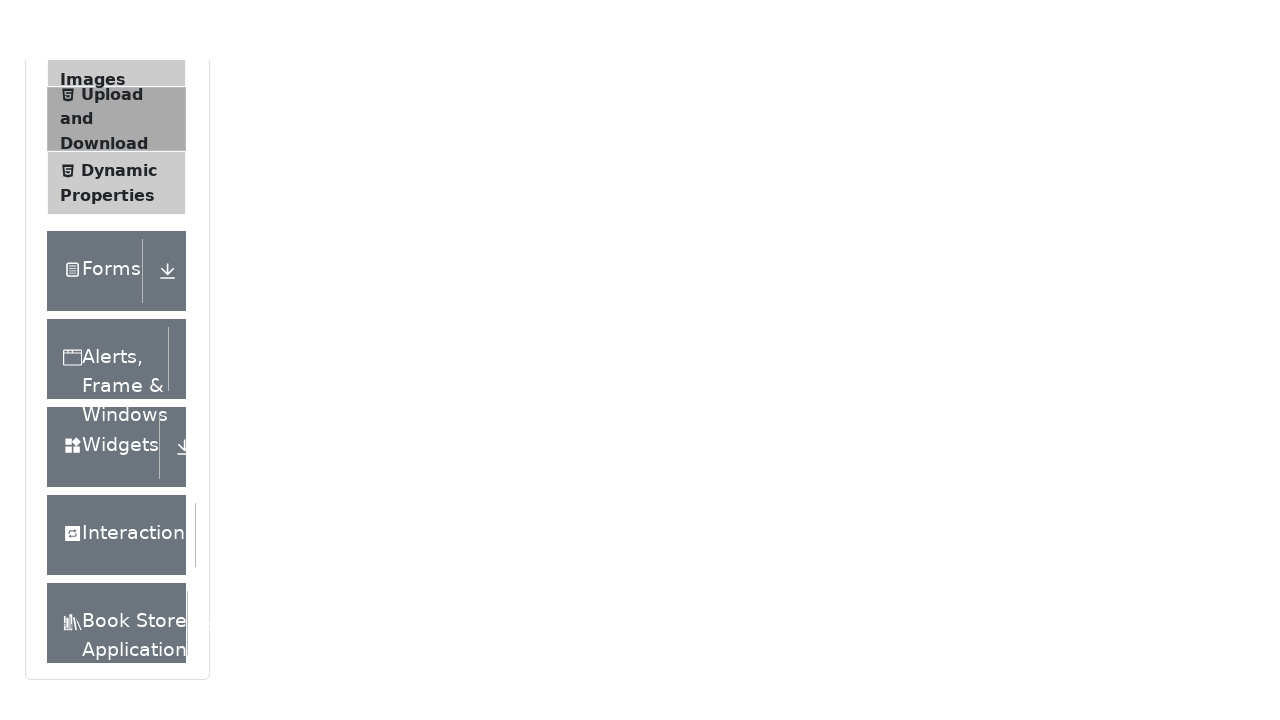

Upload and Download page header verified
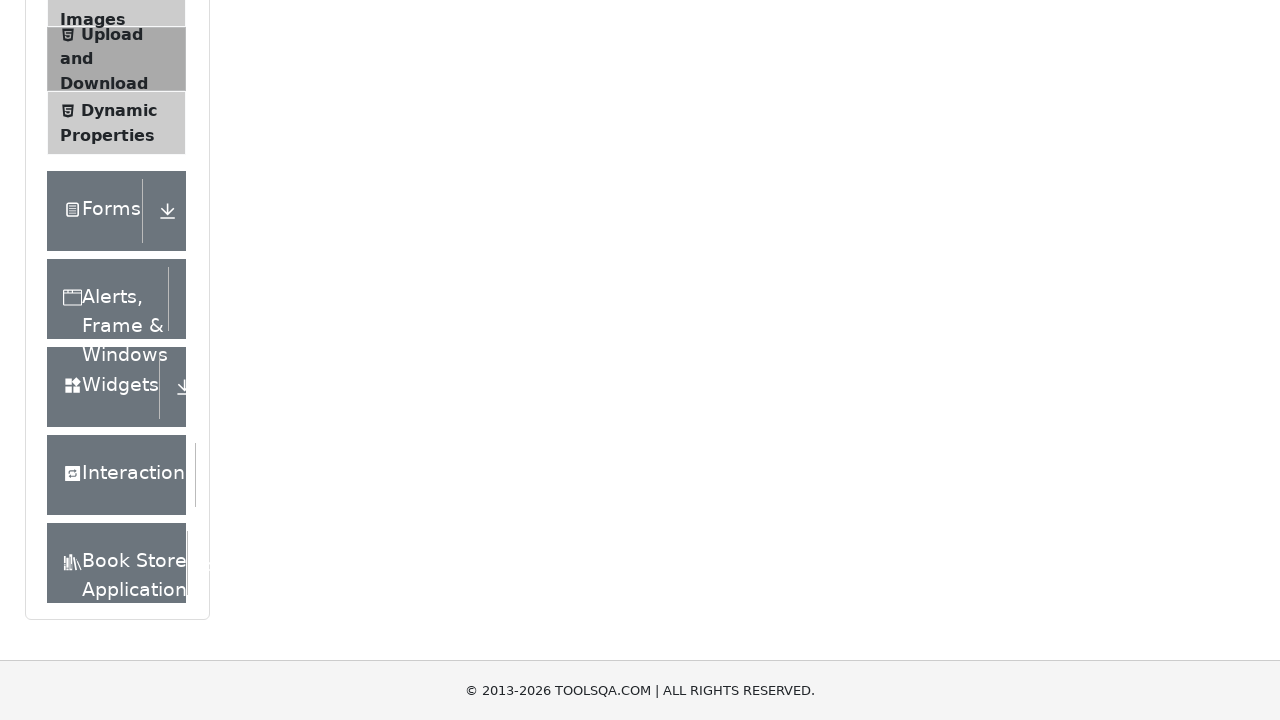

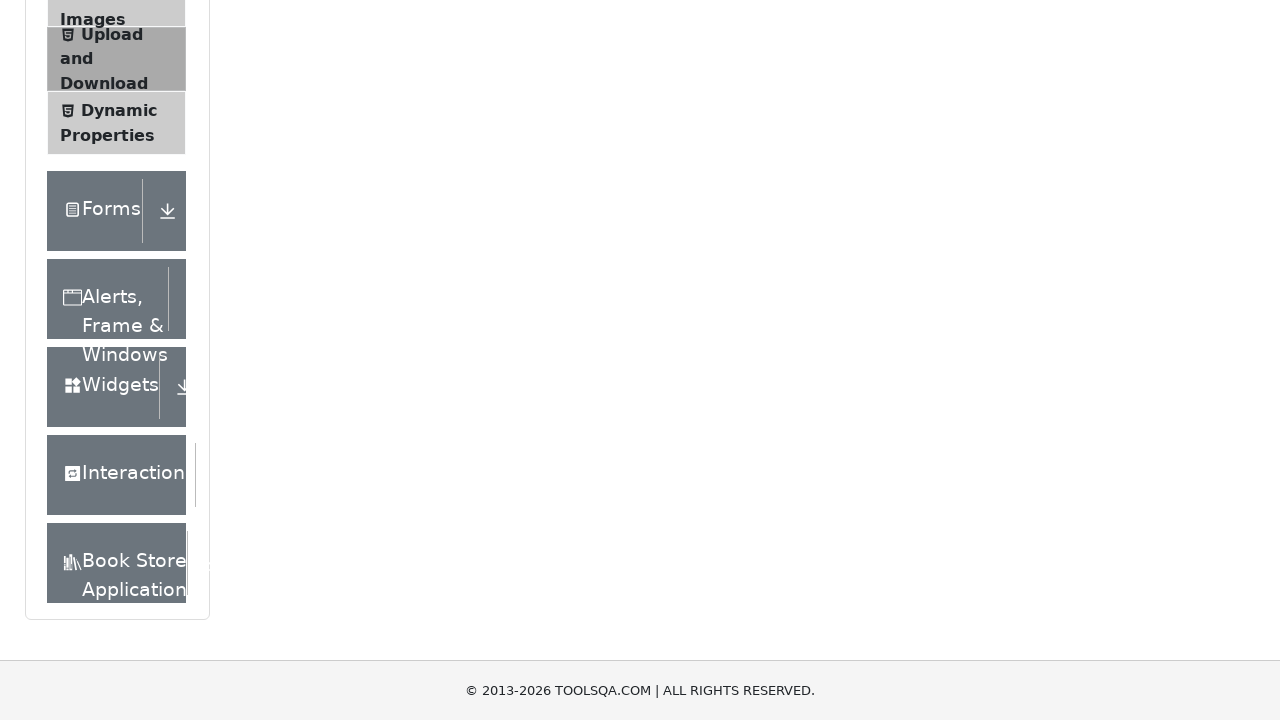